Performs a DuckDuckGo search for a job site URL and then navigates to multiple job board websites

Starting URL: https://duckduckgo.com/

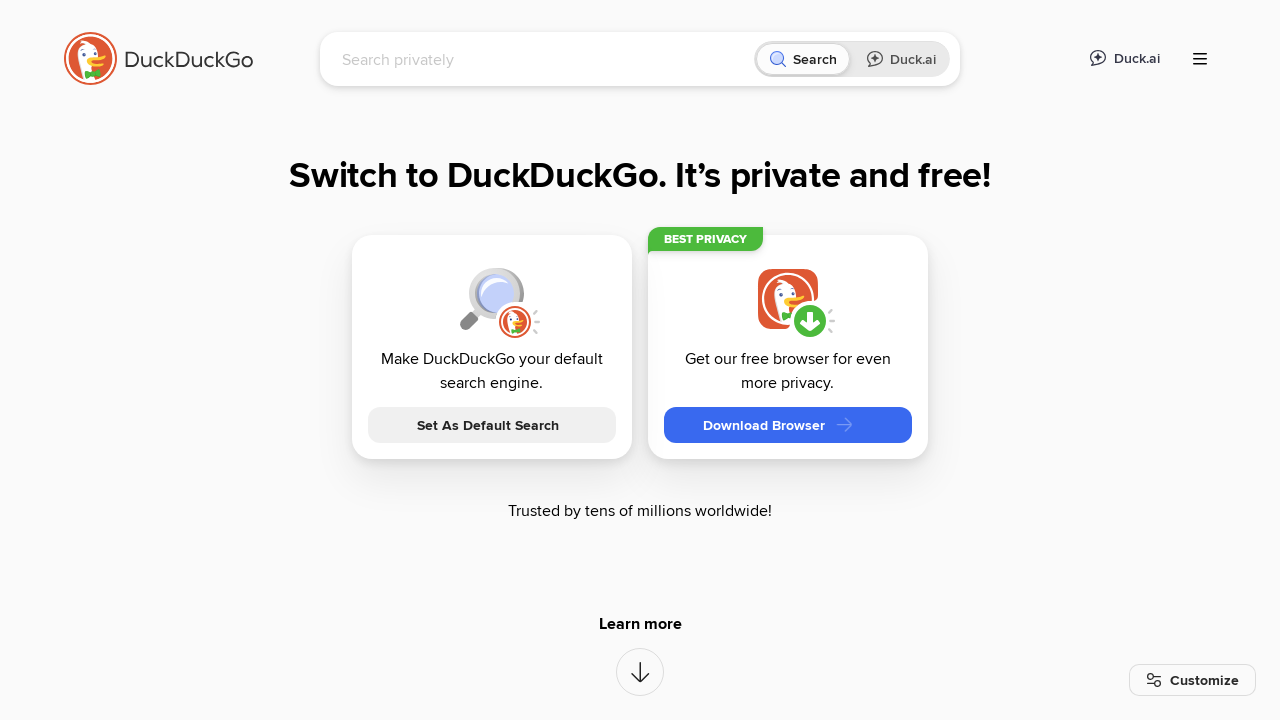

Waited for search box to load on DuckDuckGo
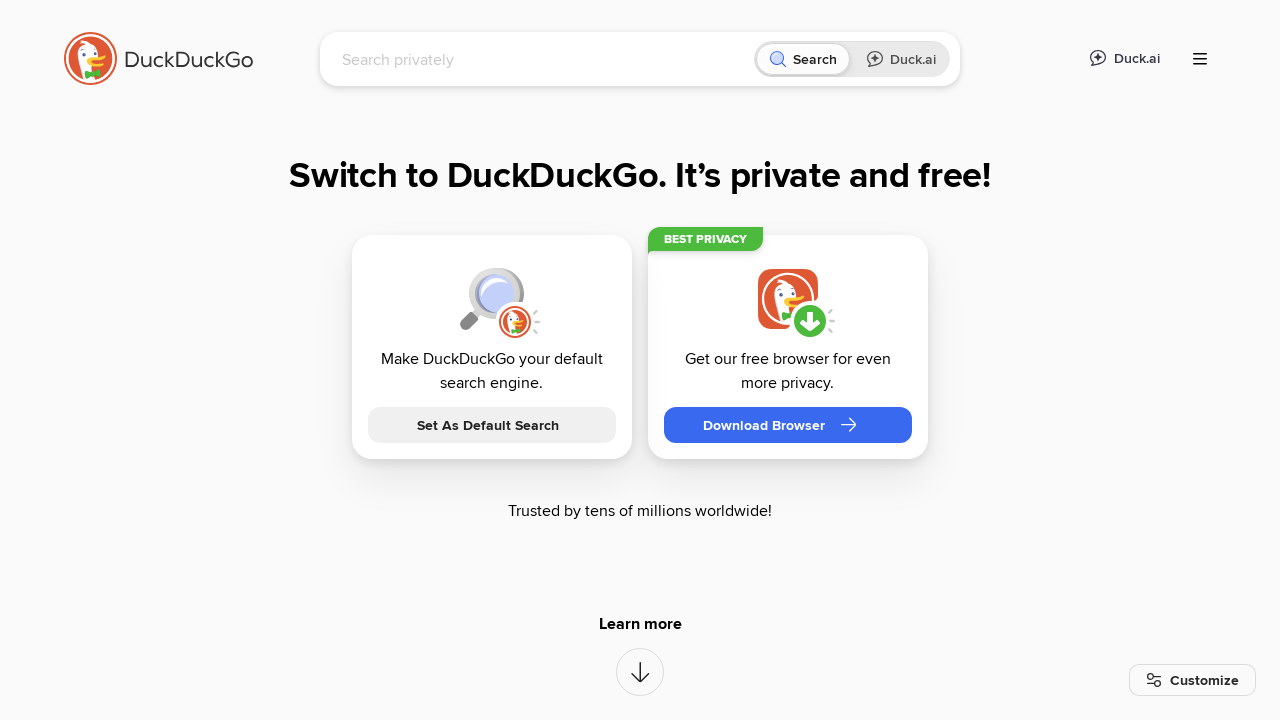

Filled search box with MyJobMag job URL on input[name='q']
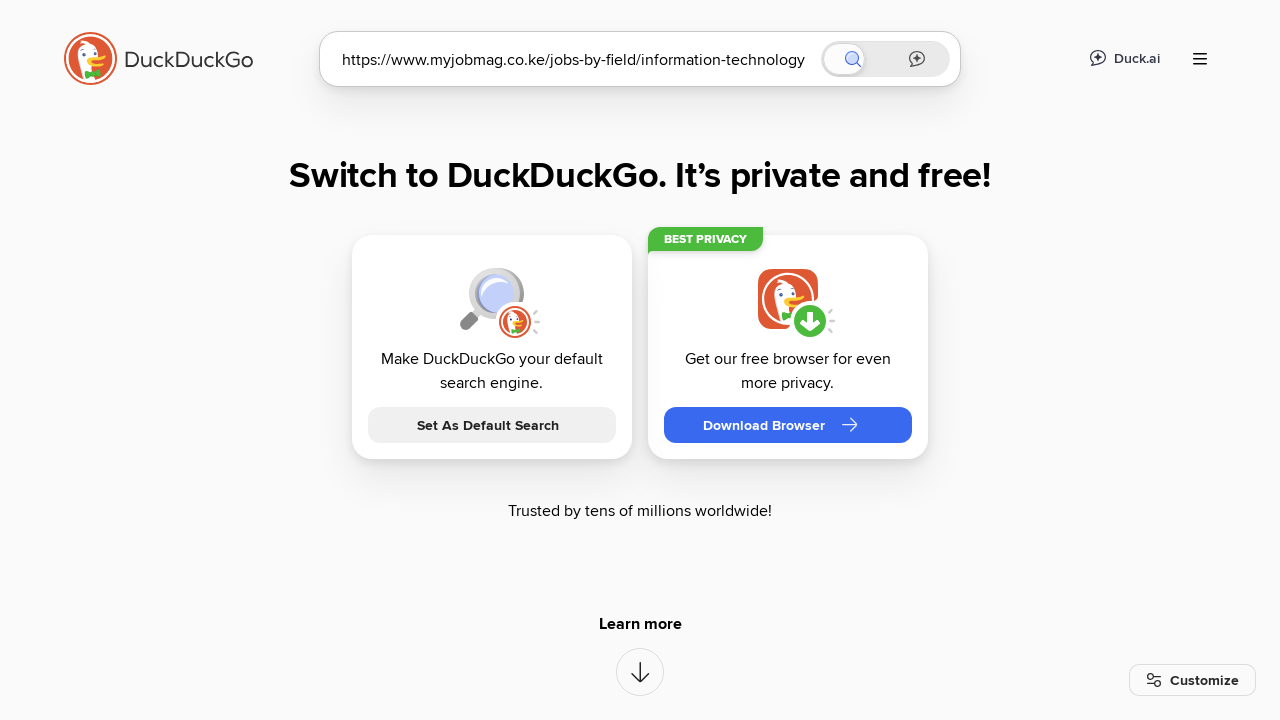

Pressed Enter to search for job site URL on input[name='q']
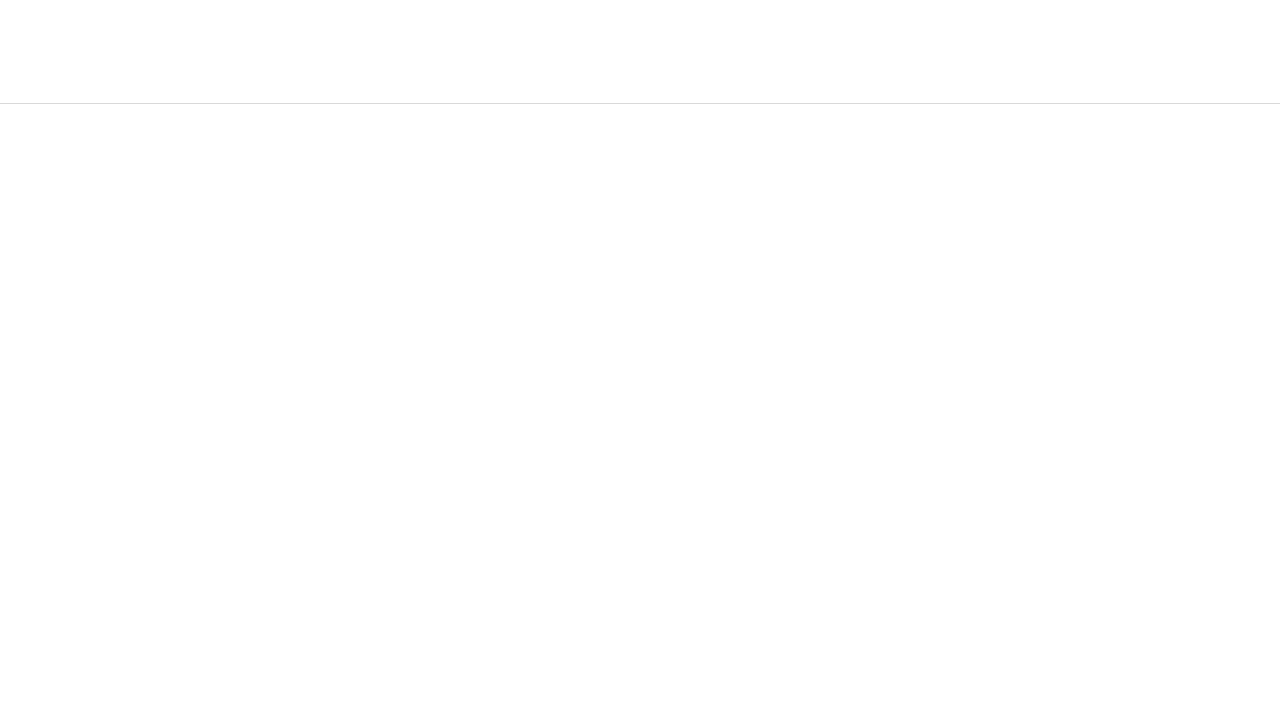

Waited 5 seconds for search results to load
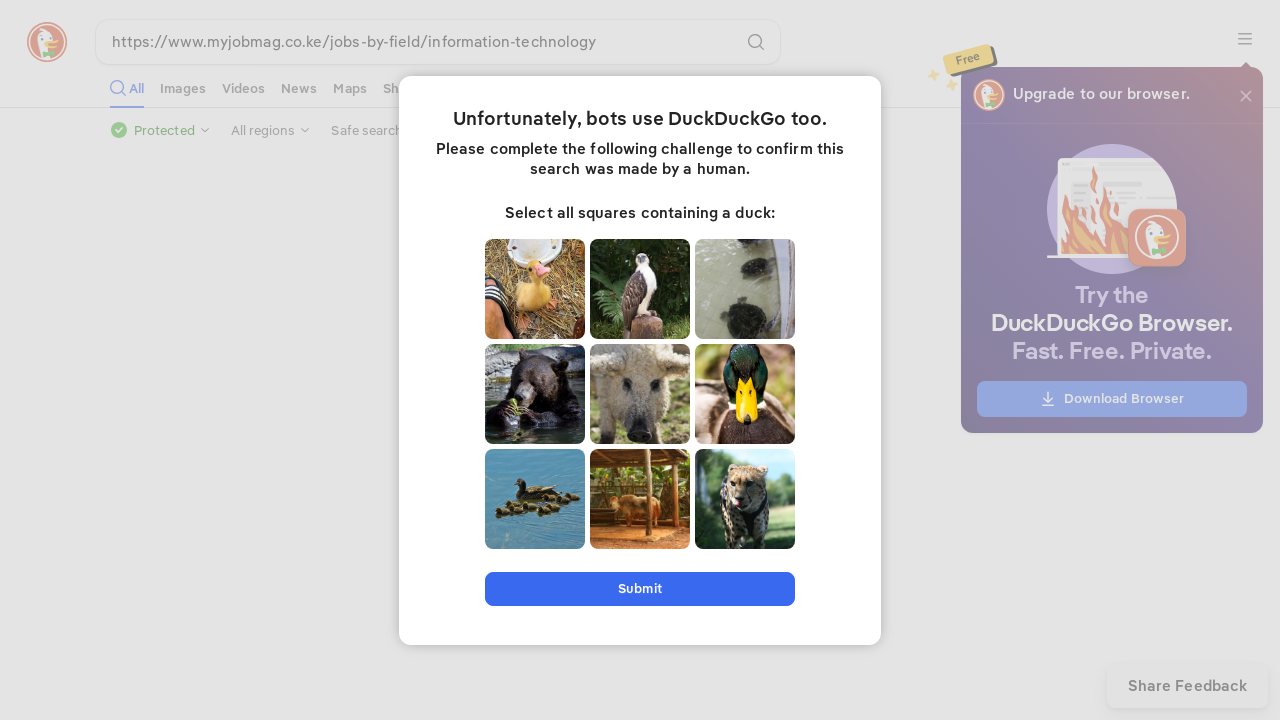

Navigated to Arc.dev remote jobs page
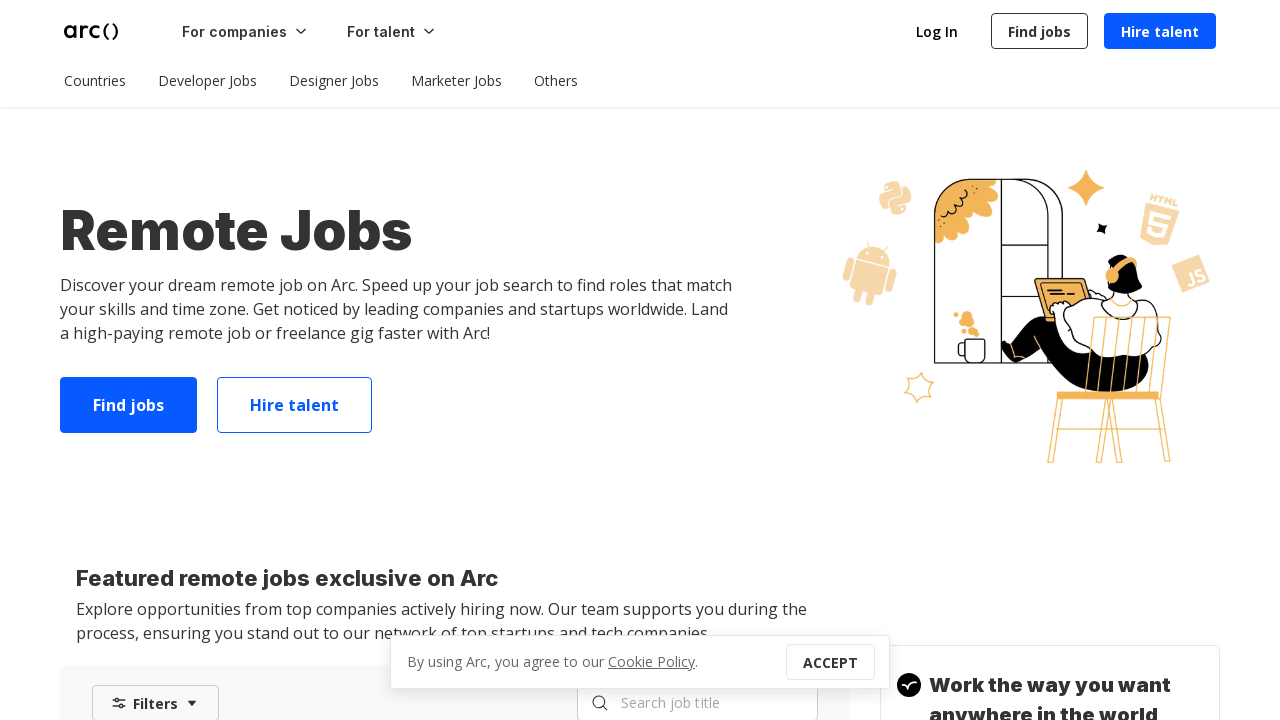

Navigated to Python.org jobs board
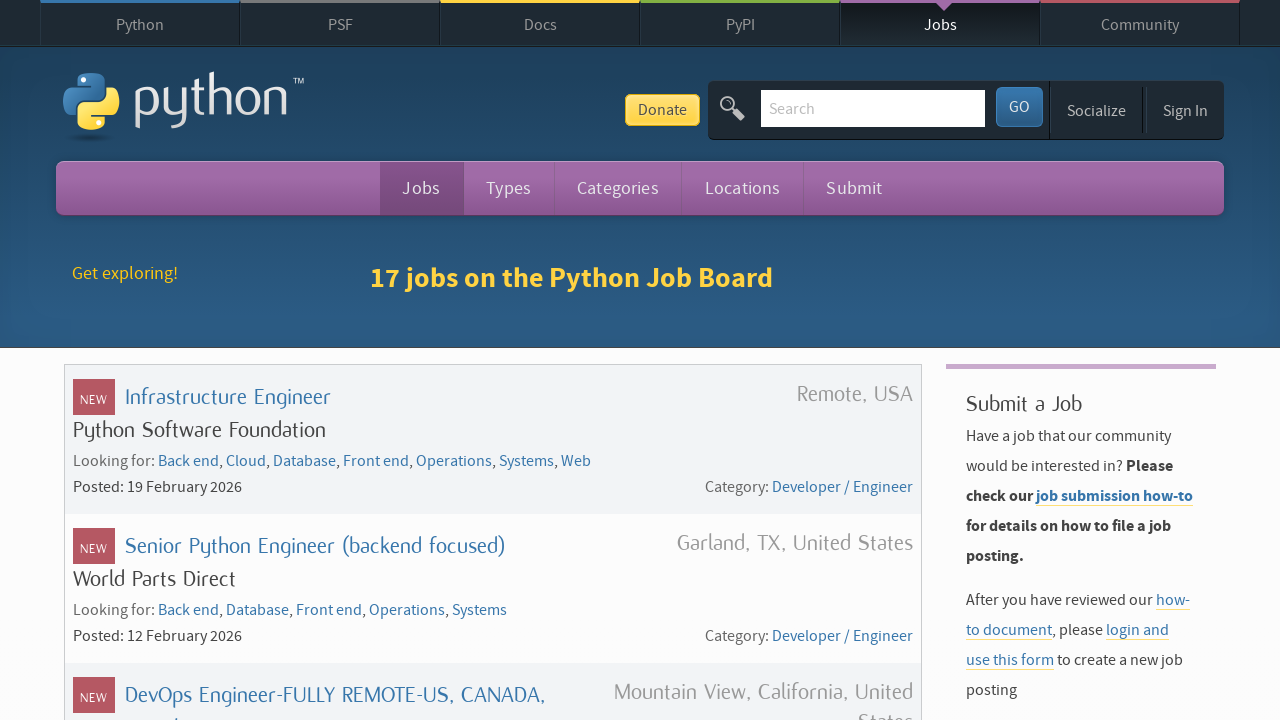

Navigated to Remotive software development remote jobs page
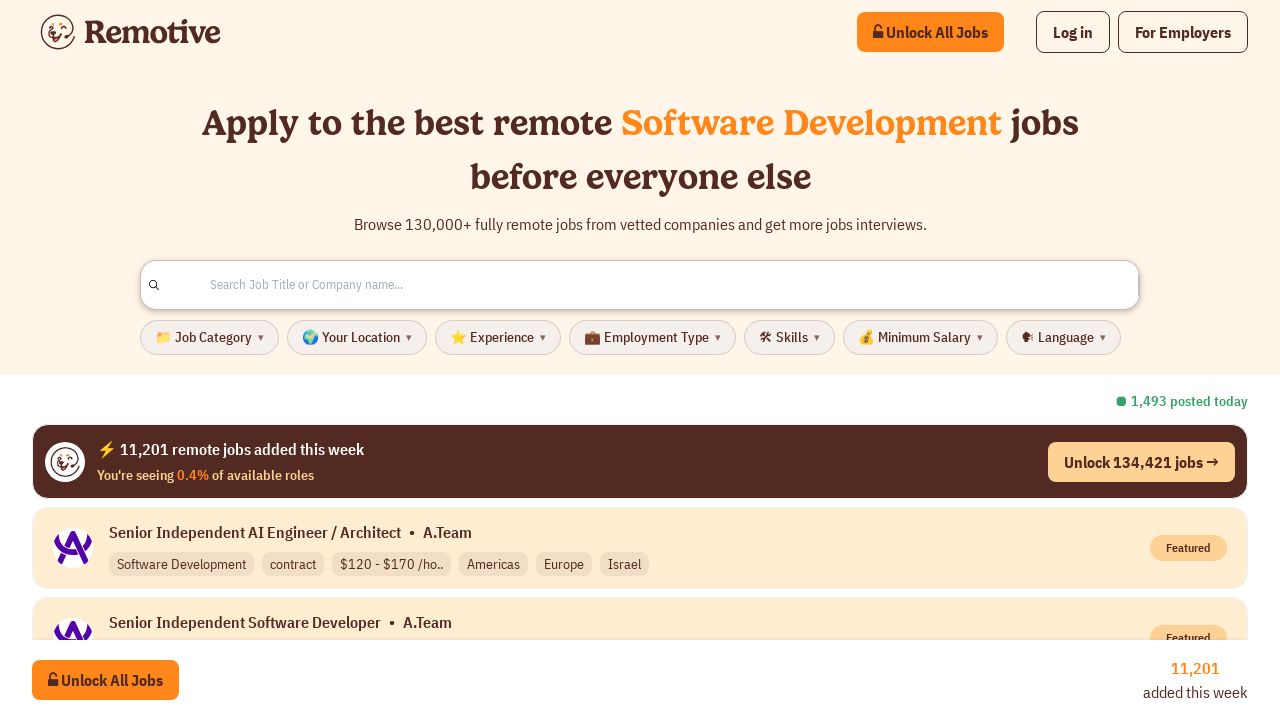

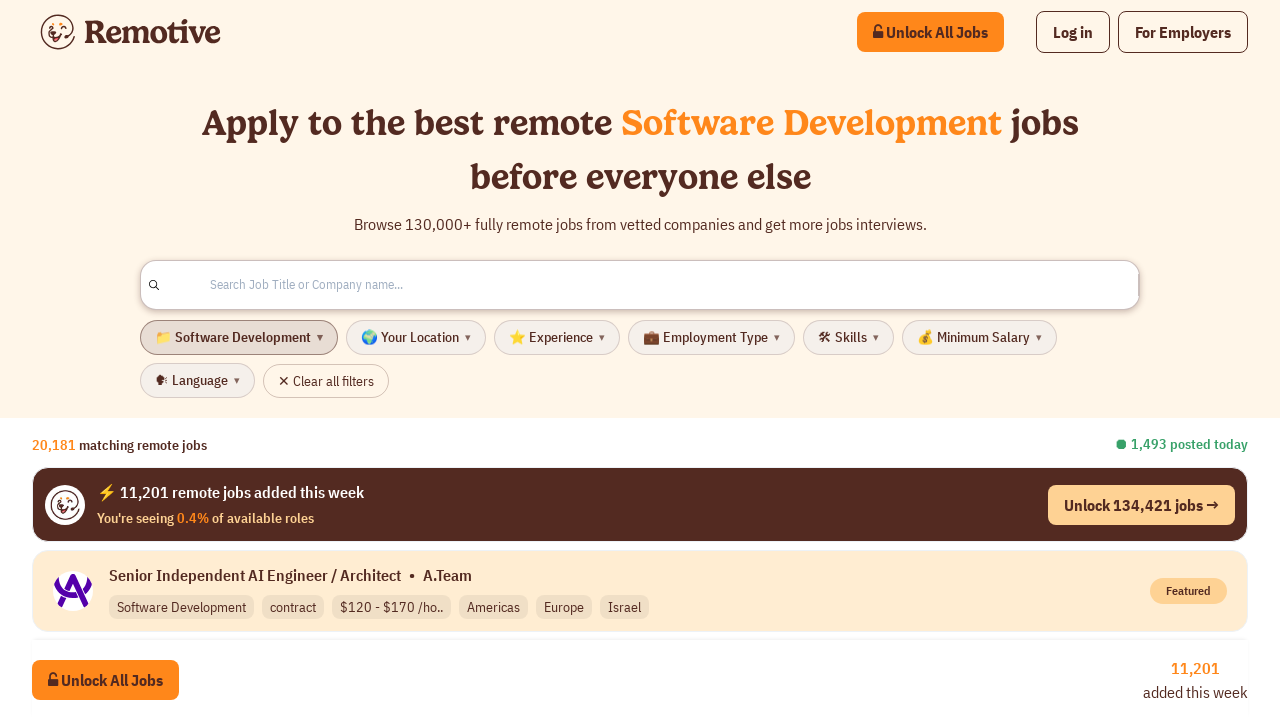